Navigates to a practice automation page and validates that footer links are working by checking their HTTP status codes

Starting URL: https://rahulshettyacademy.com/AutomationPractice/

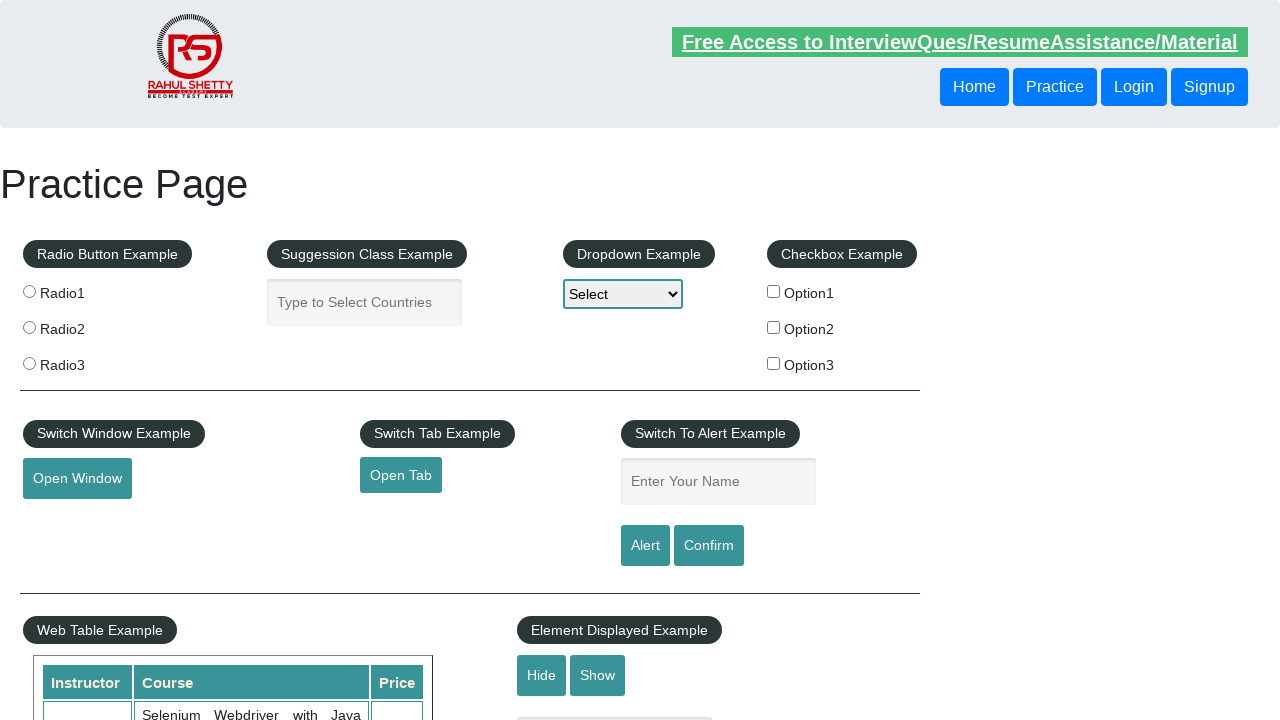

Waited for footer links to load
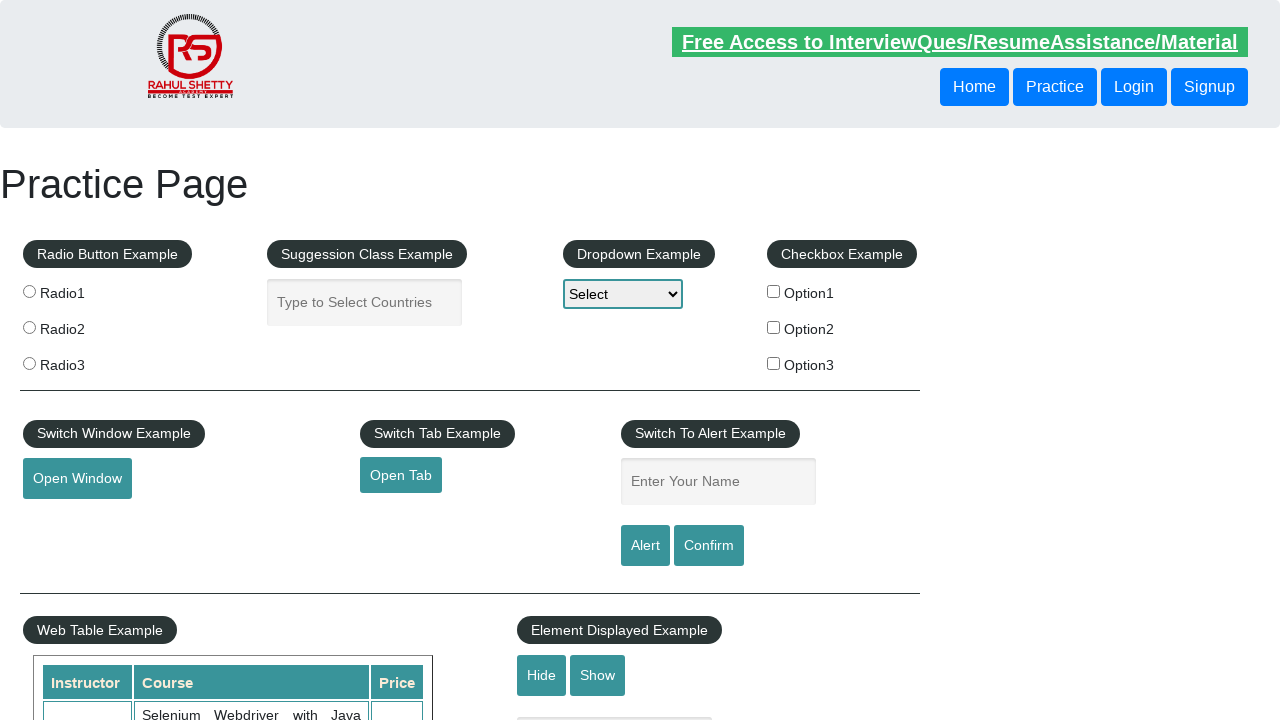

Retrieved all footer links from the page (20 links found)
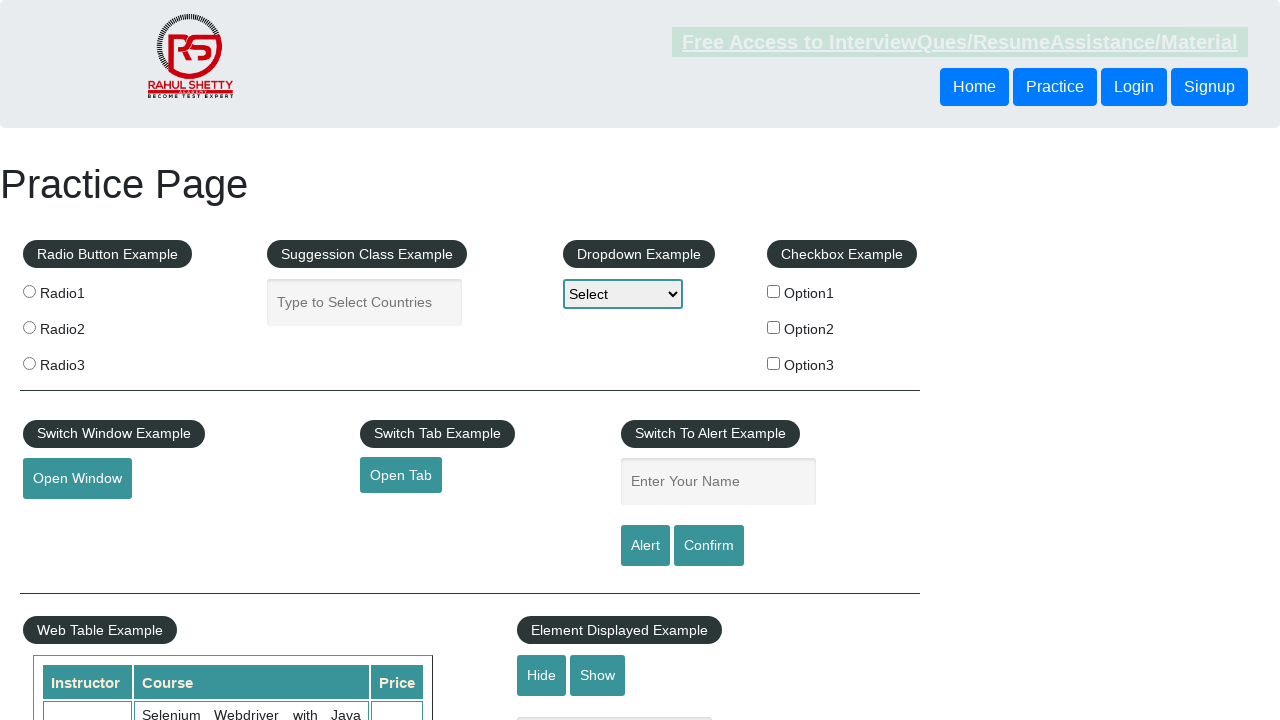

Verified that footer links are present
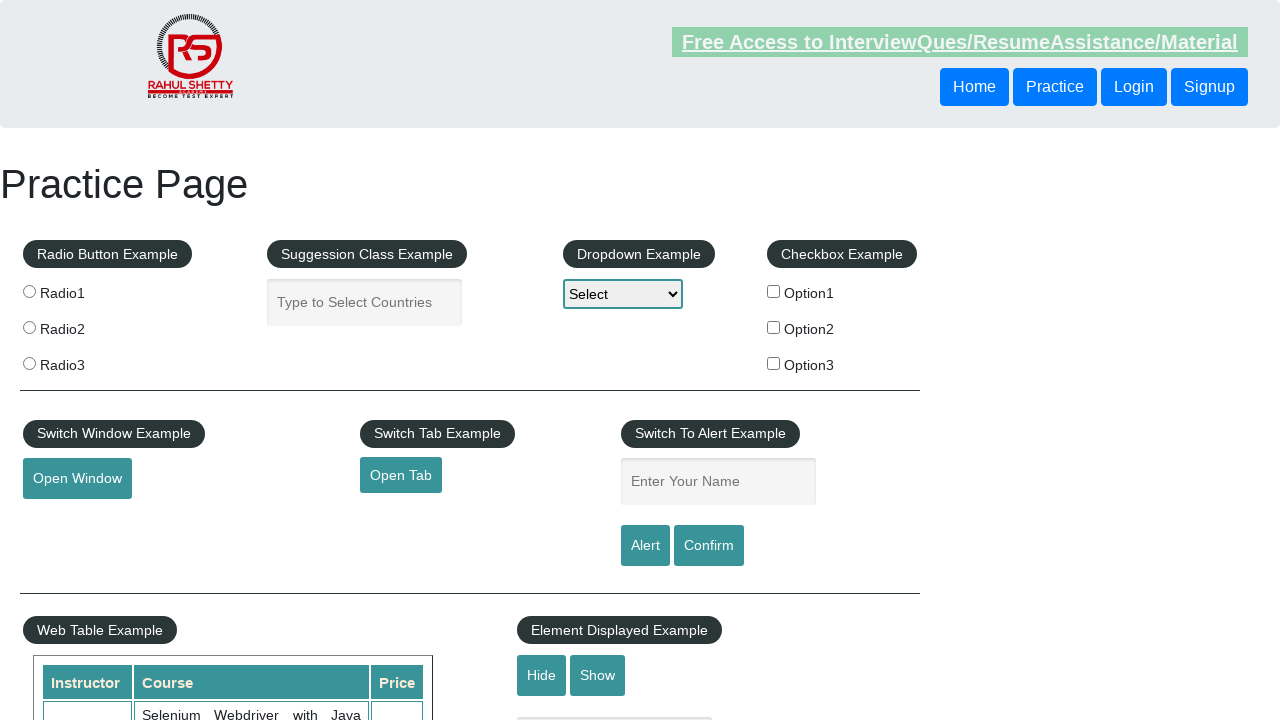

Verified footer link 'Discount Coupons' has valid href: #
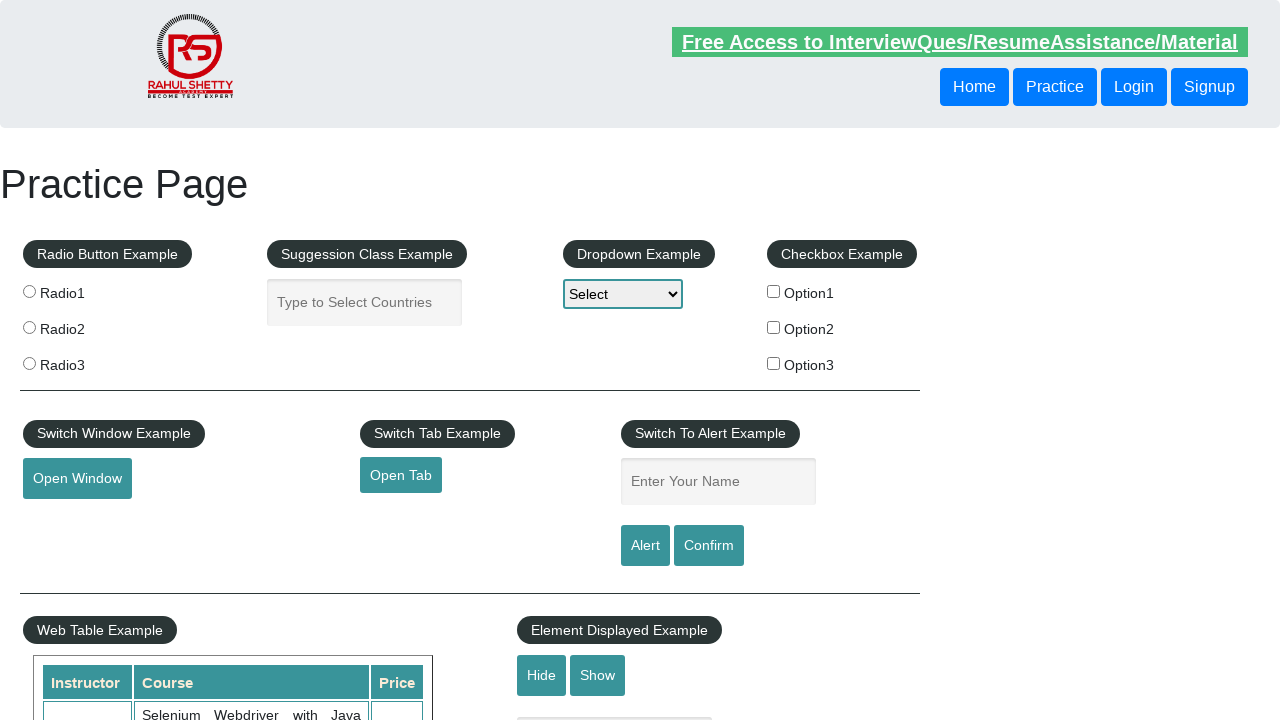

Verified footer link 'REST API' has valid href: http://www.restapitutorial.com/
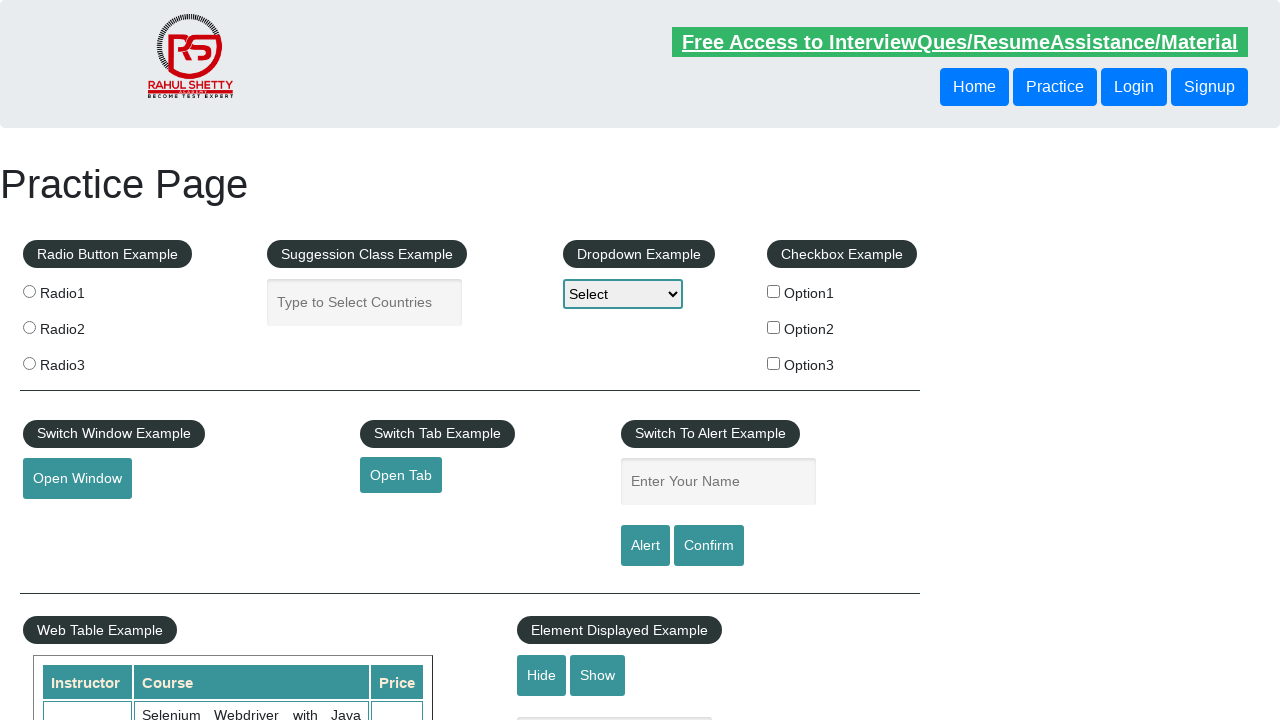

Verified footer link 'SoapUI' has valid href: https://www.soapui.org/
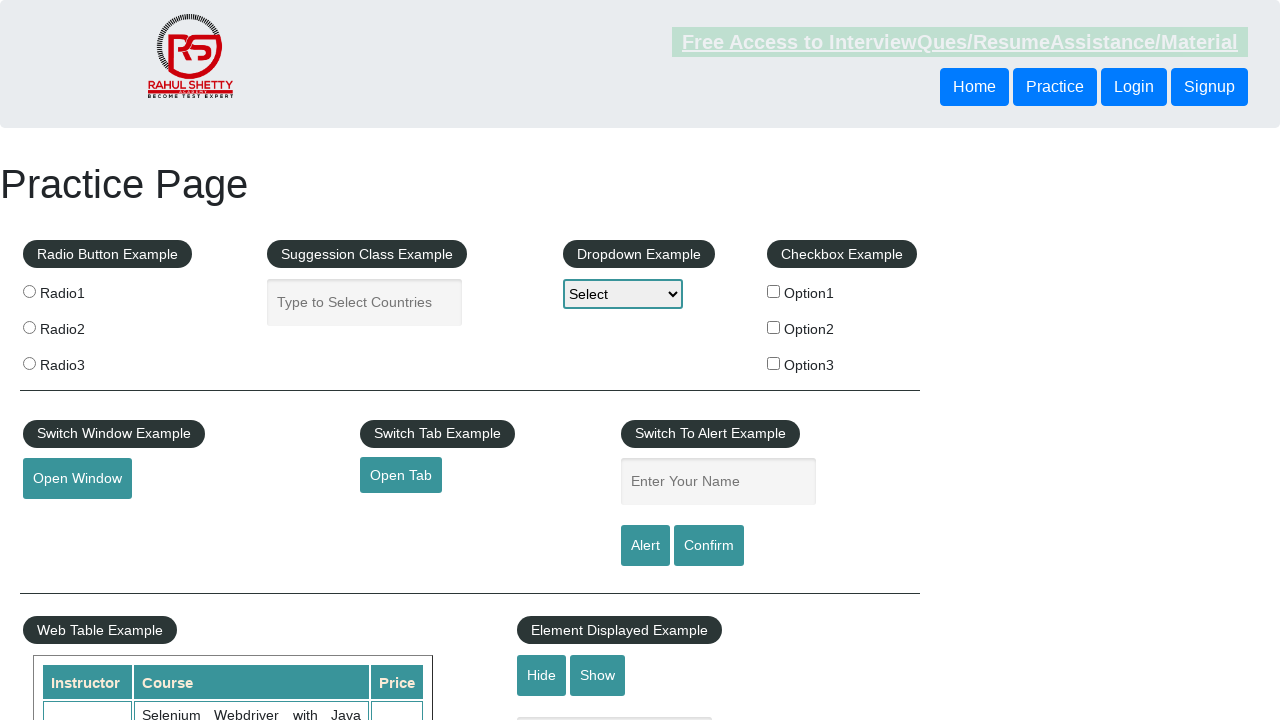

Verified footer link 'Appium' has valid href: https://courses.rahulshettyacademy.com/p/appium-tutorial
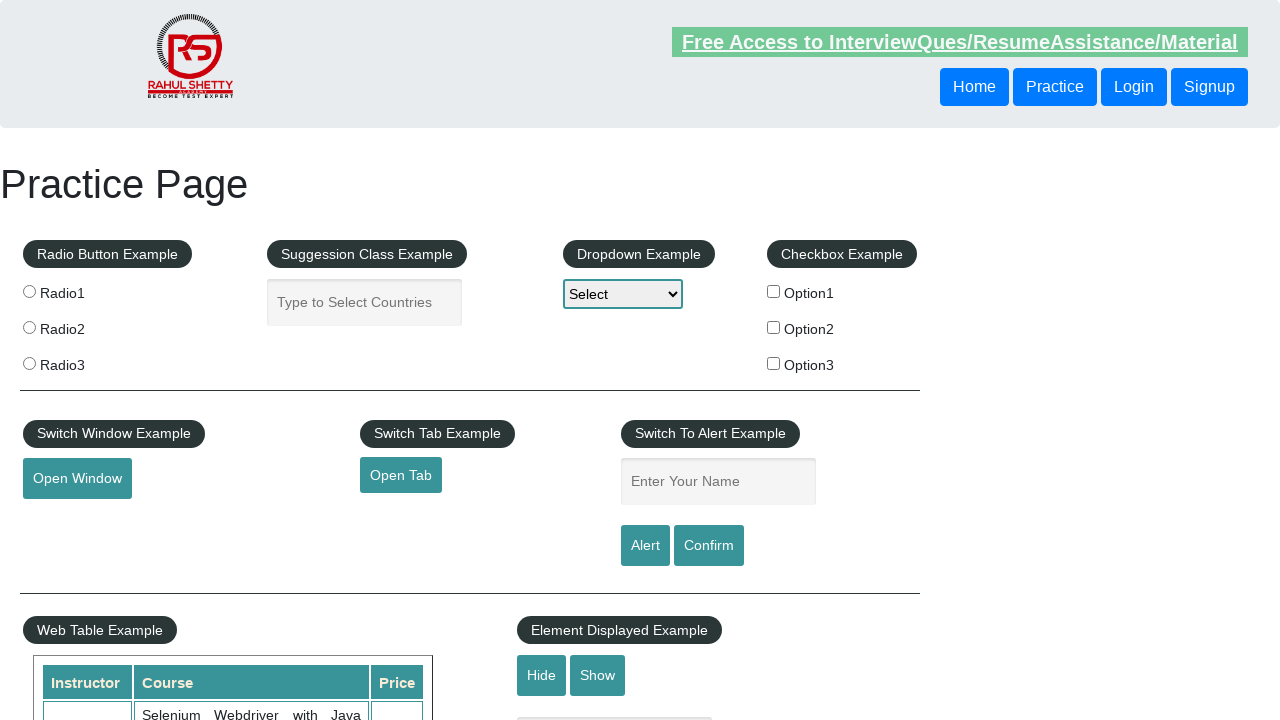

Verified footer link 'JMeter' has valid href: https://jmeter.apache.org/
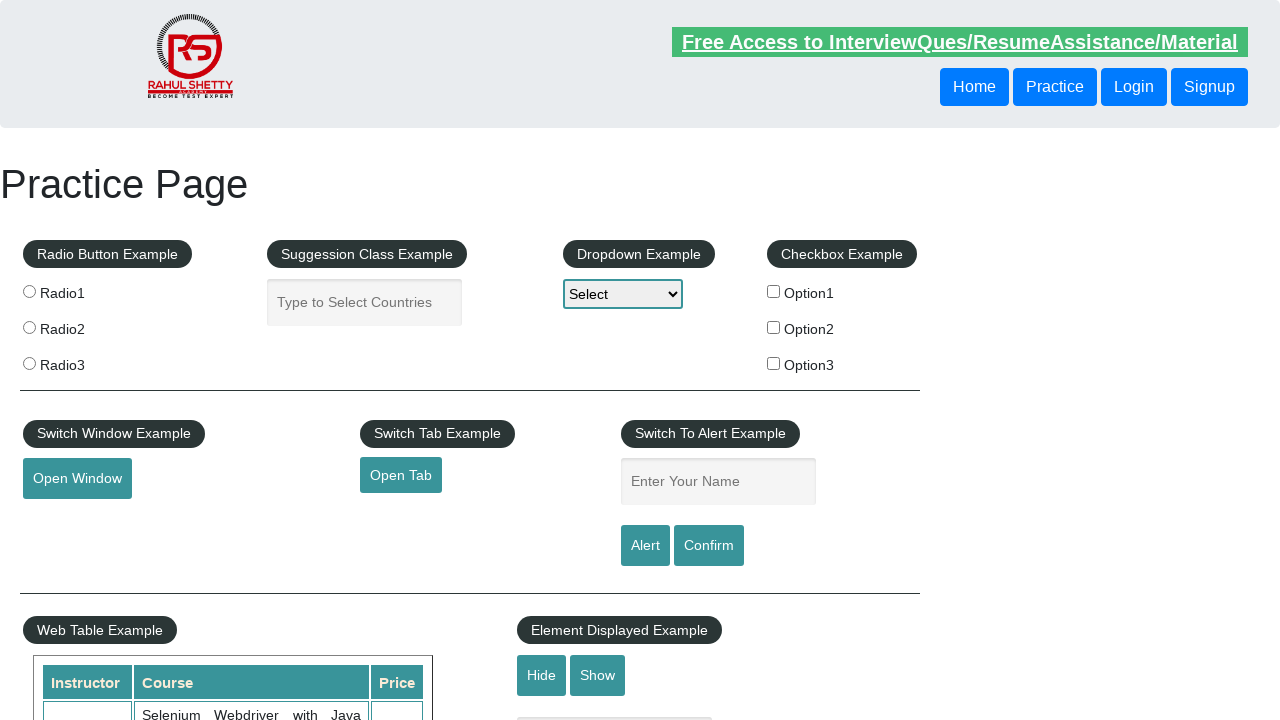

Verified footer link 'Latest News' has valid href: #
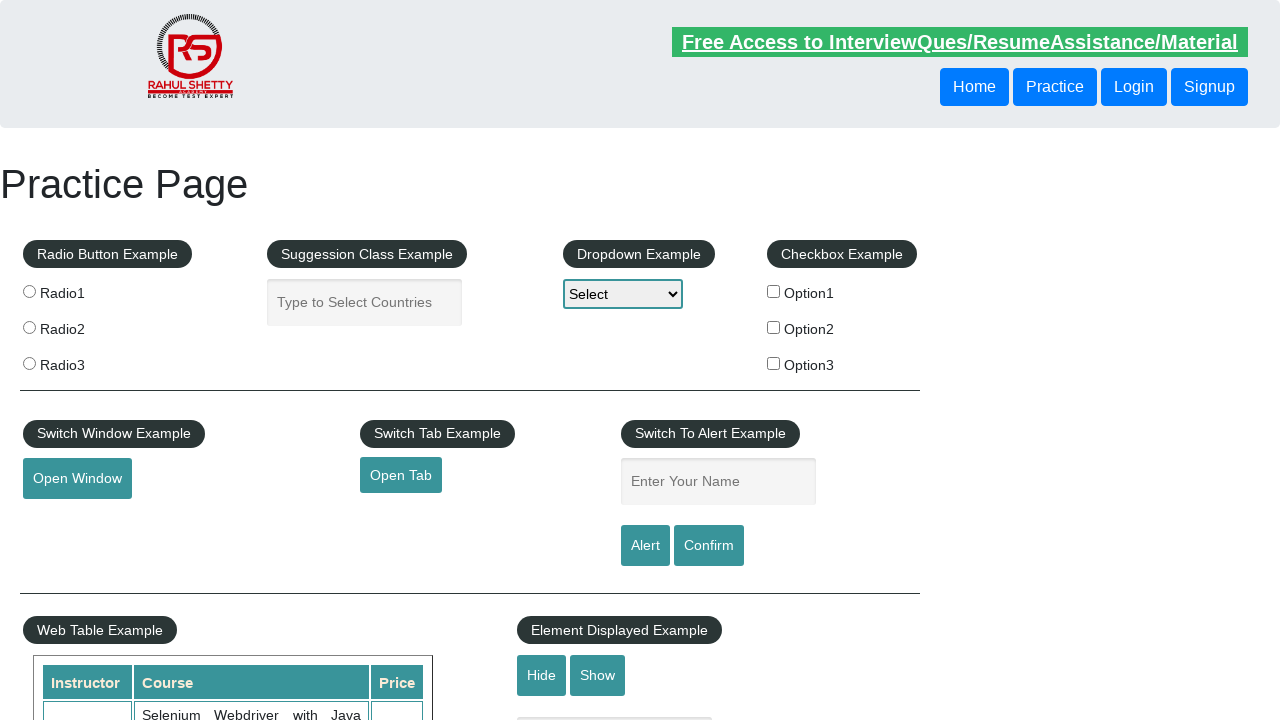

Verified footer link 'Broken Link' has valid href: https://rahulshettyacademy.com/brokenlink
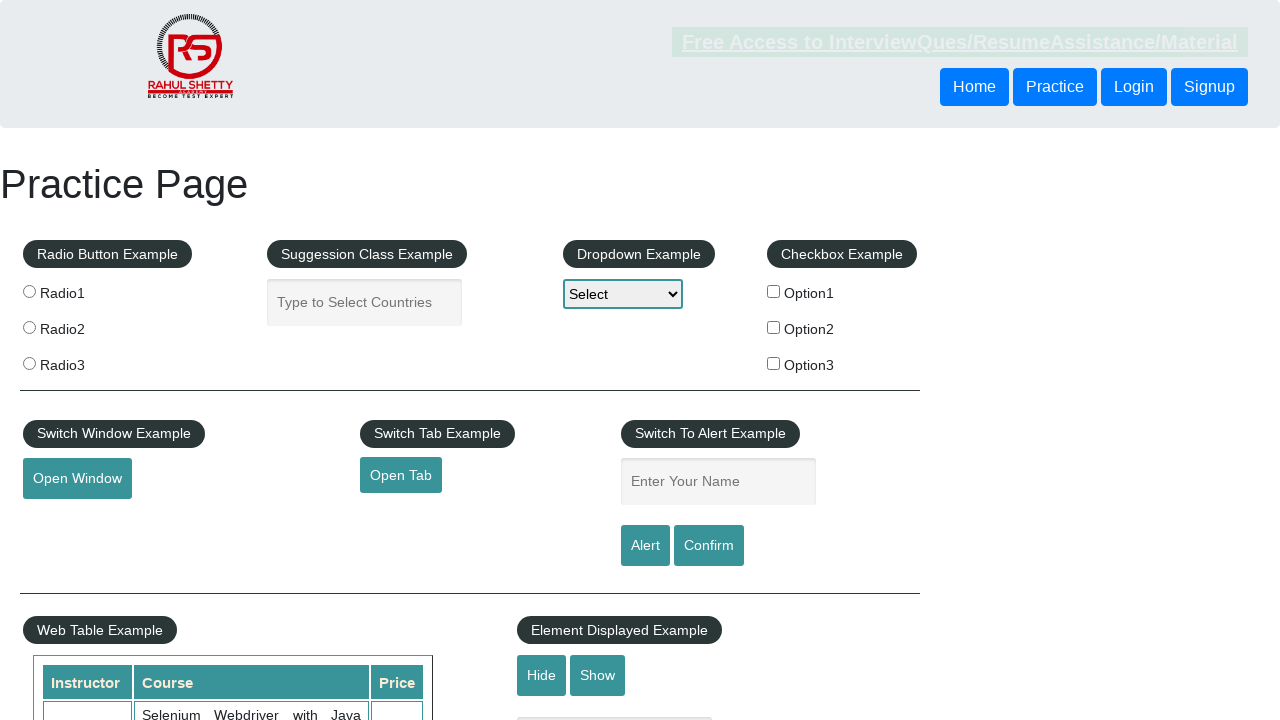

Verified footer link 'Dummy Content for Testing.' has valid href: #
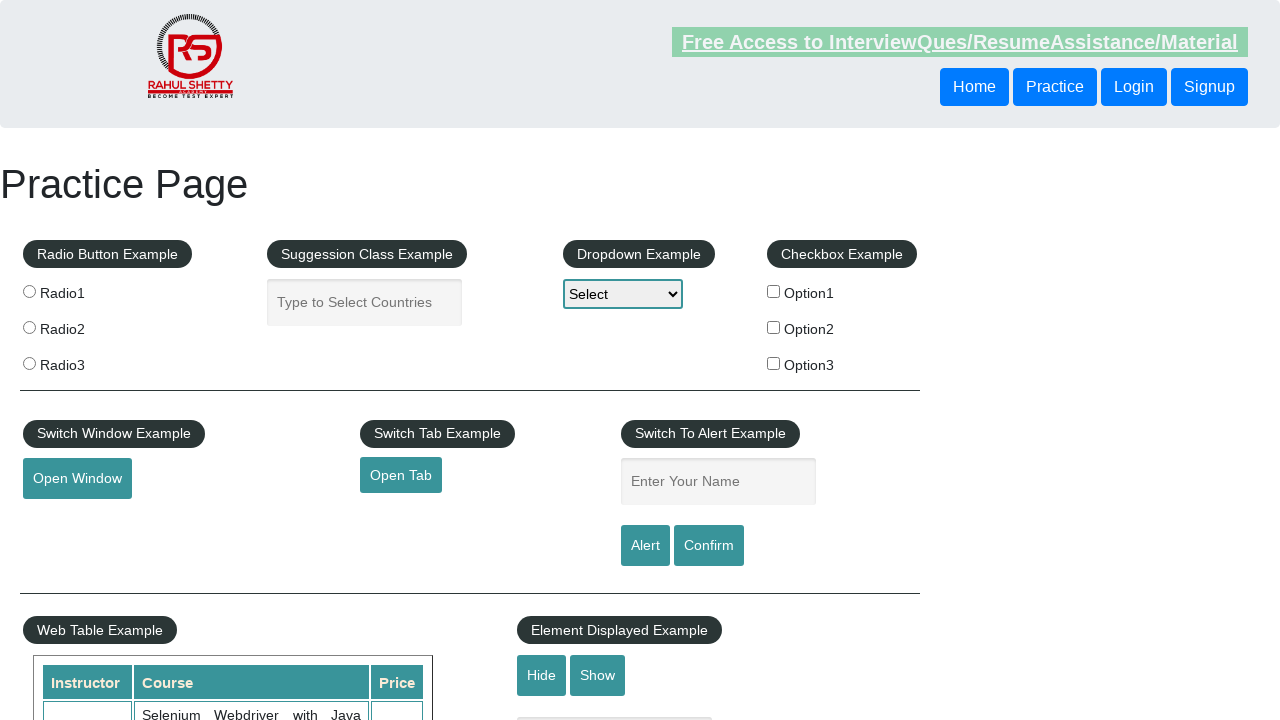

Verified footer link 'Dummy Content for Testing.' has valid href: #
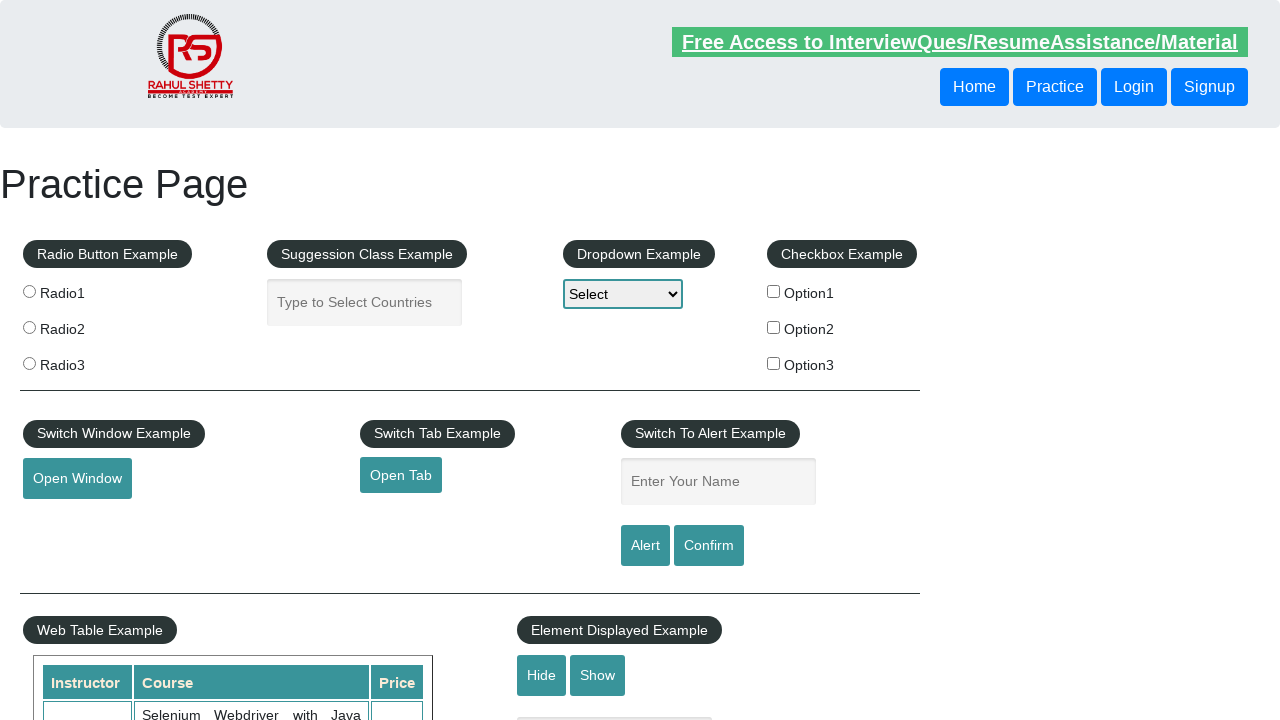

Verified footer link 'Dummy Content for Testing.' has valid href: #
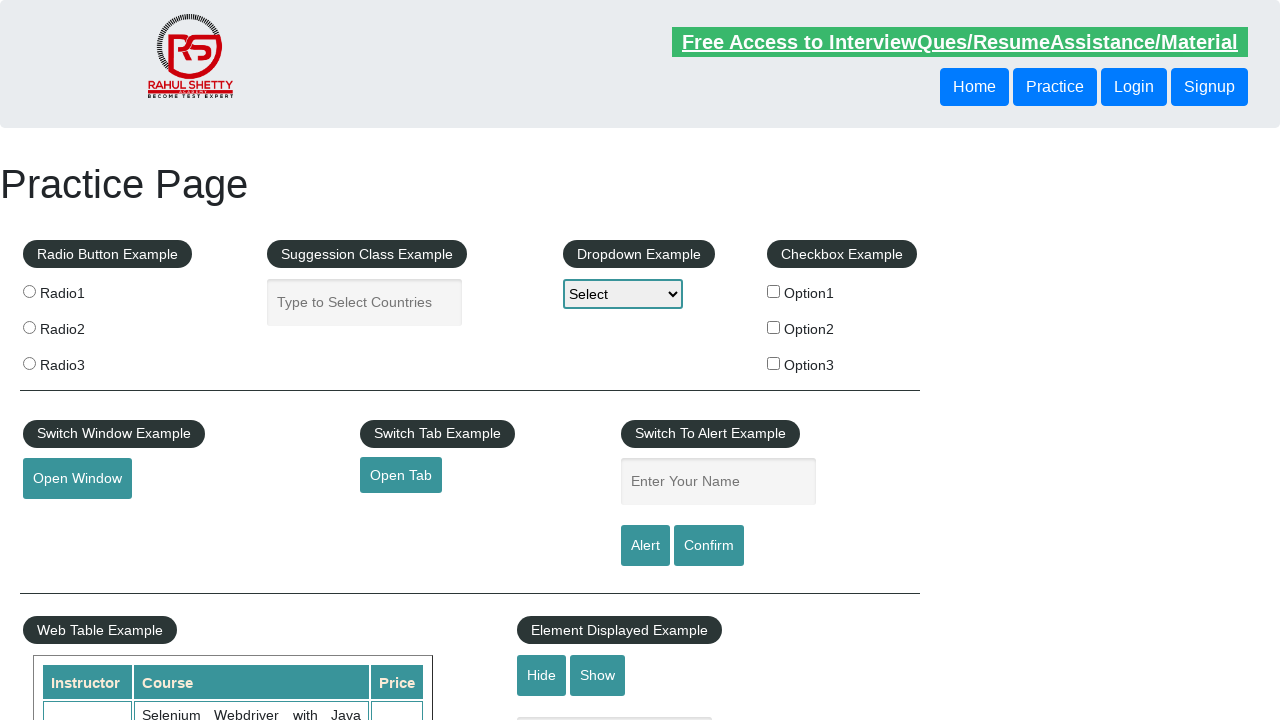

Verified footer link 'Contact info' has valid href: #
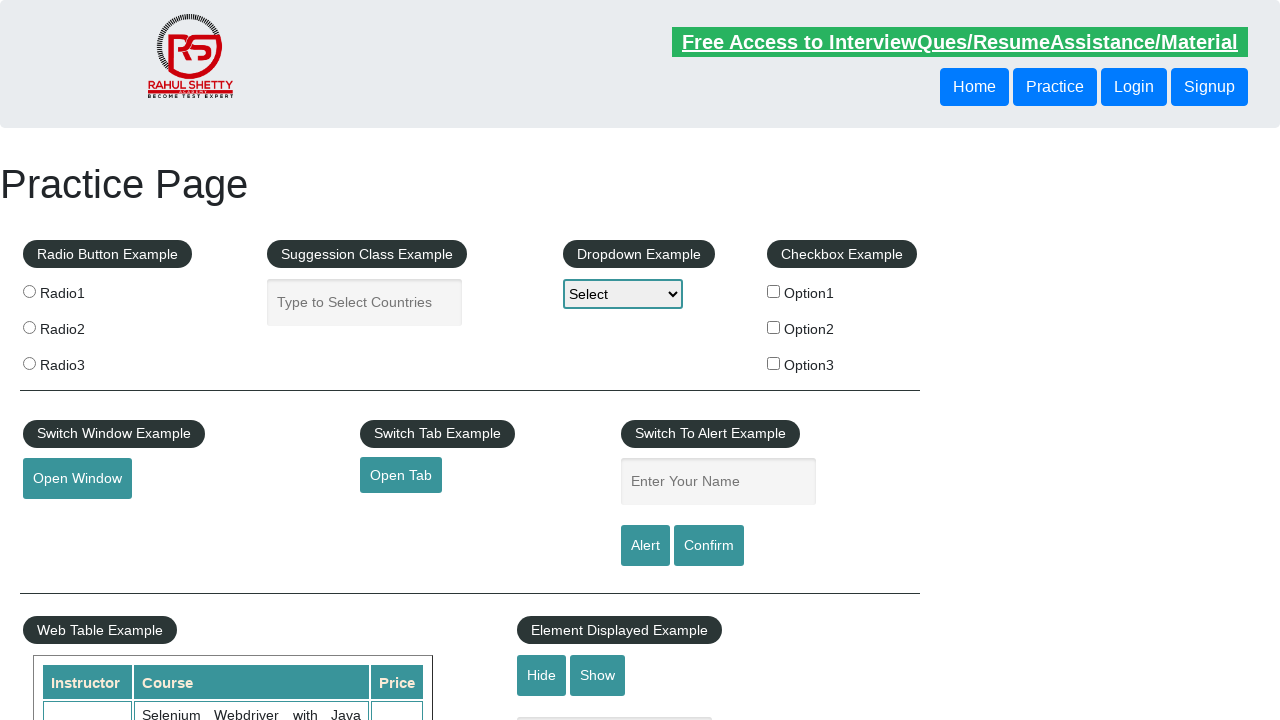

Verified footer link 'Dummy Content for Testing.' has valid href: #
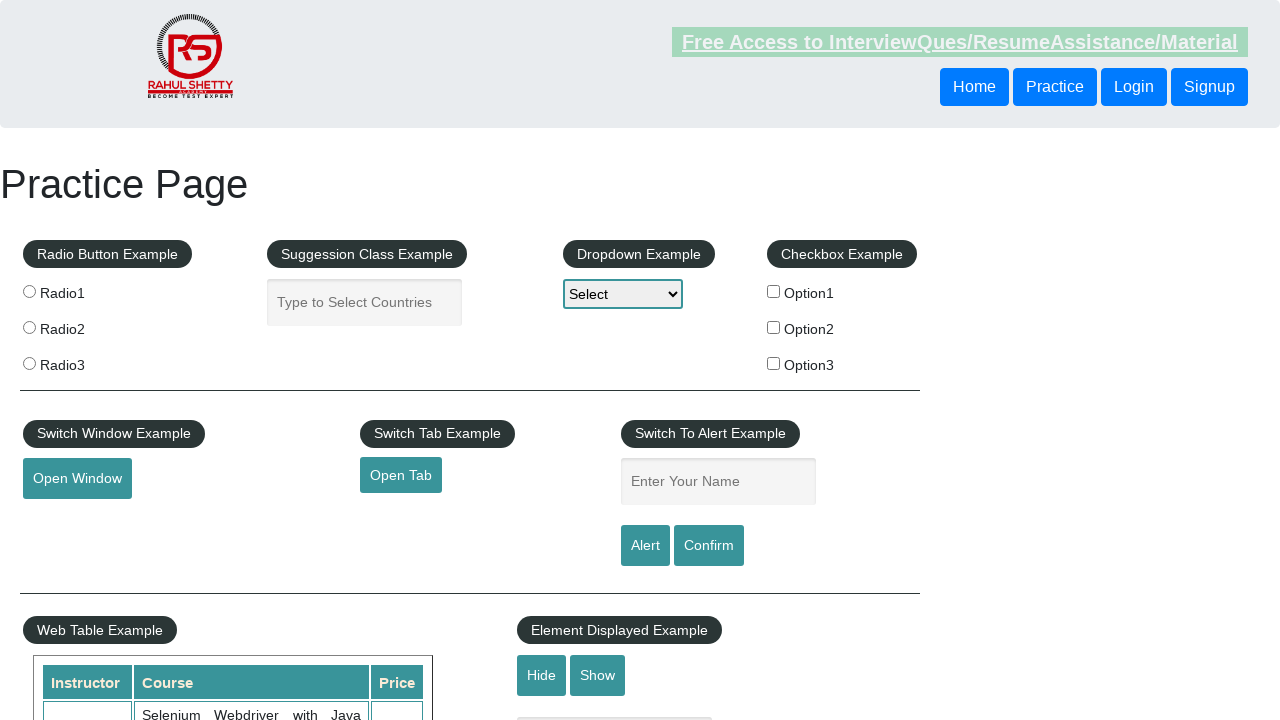

Verified footer link 'Dummy Content for Testing.' has valid href: #
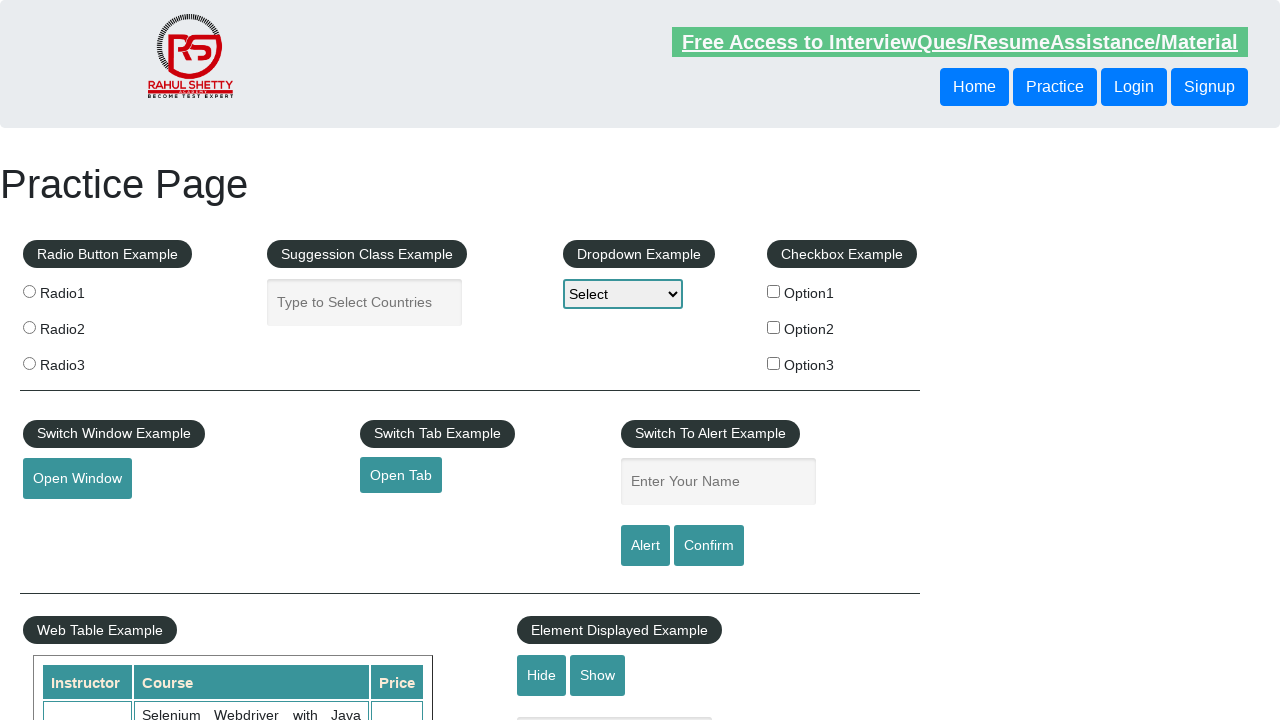

Verified footer link 'Dummy Content for Testing.' has valid href: #
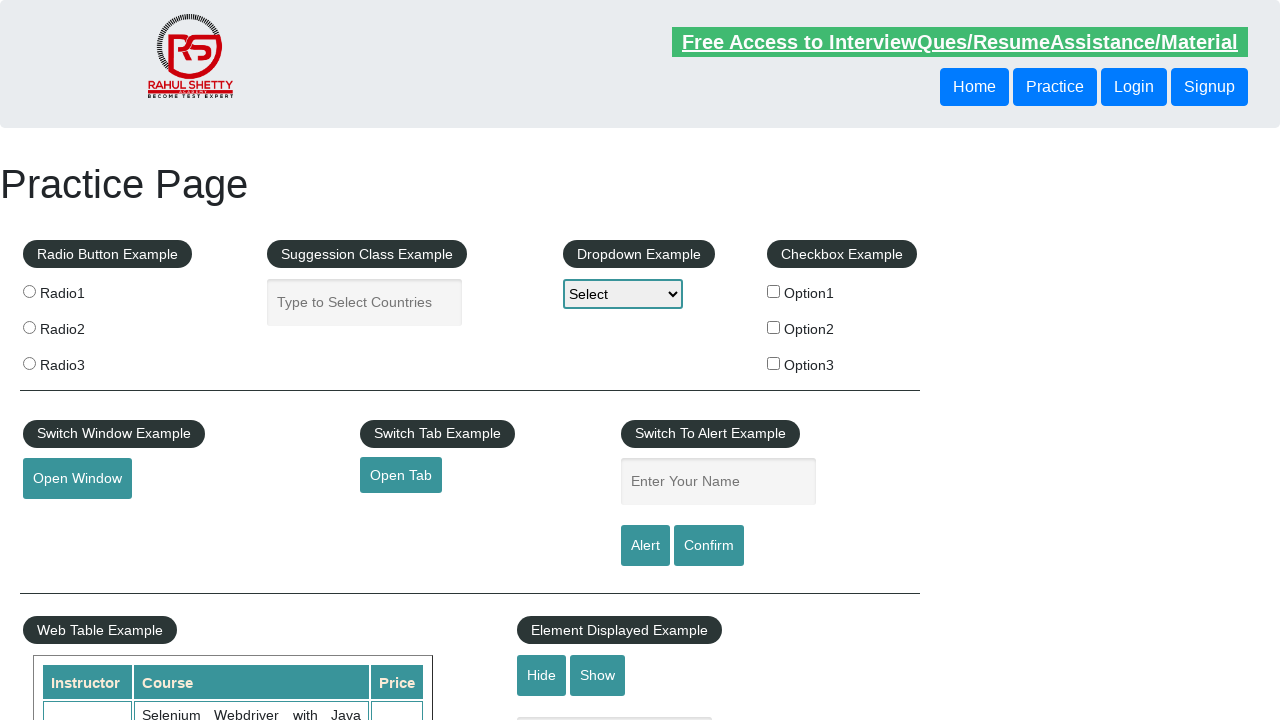

Verified footer link 'Dummy Content for Testing.' has valid href: #
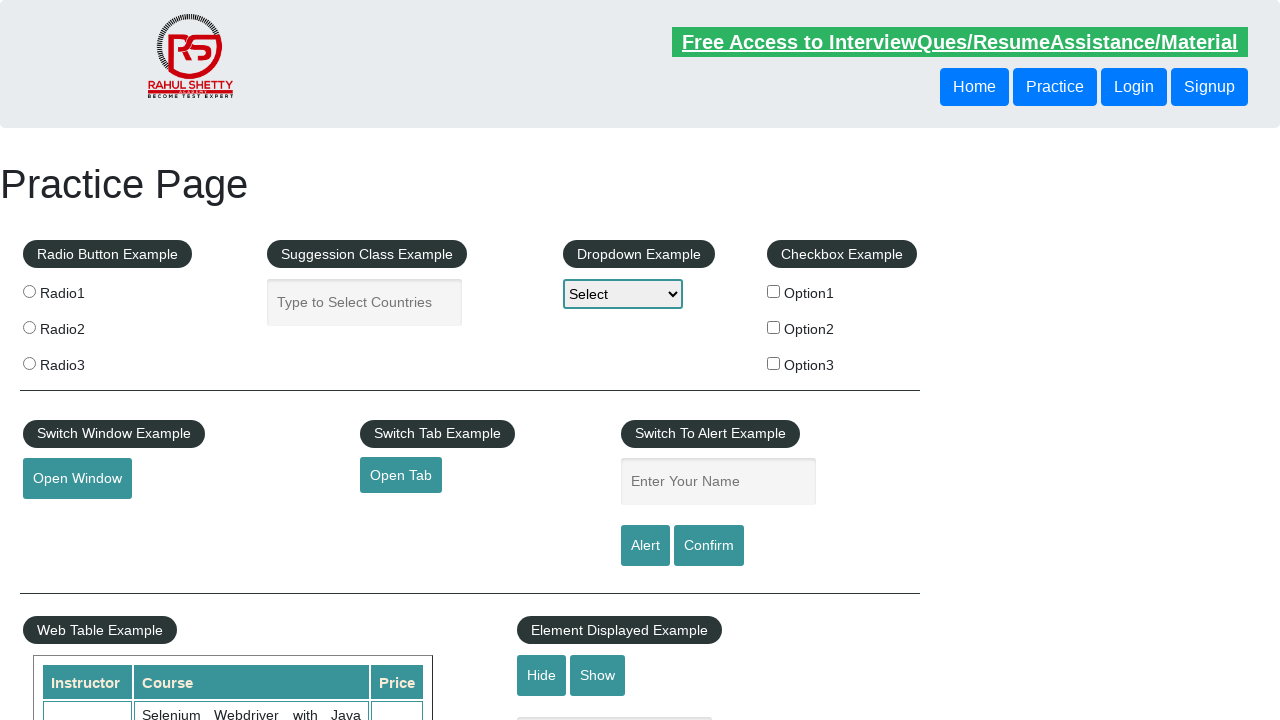

Verified footer link 'Social Media' has valid href: #
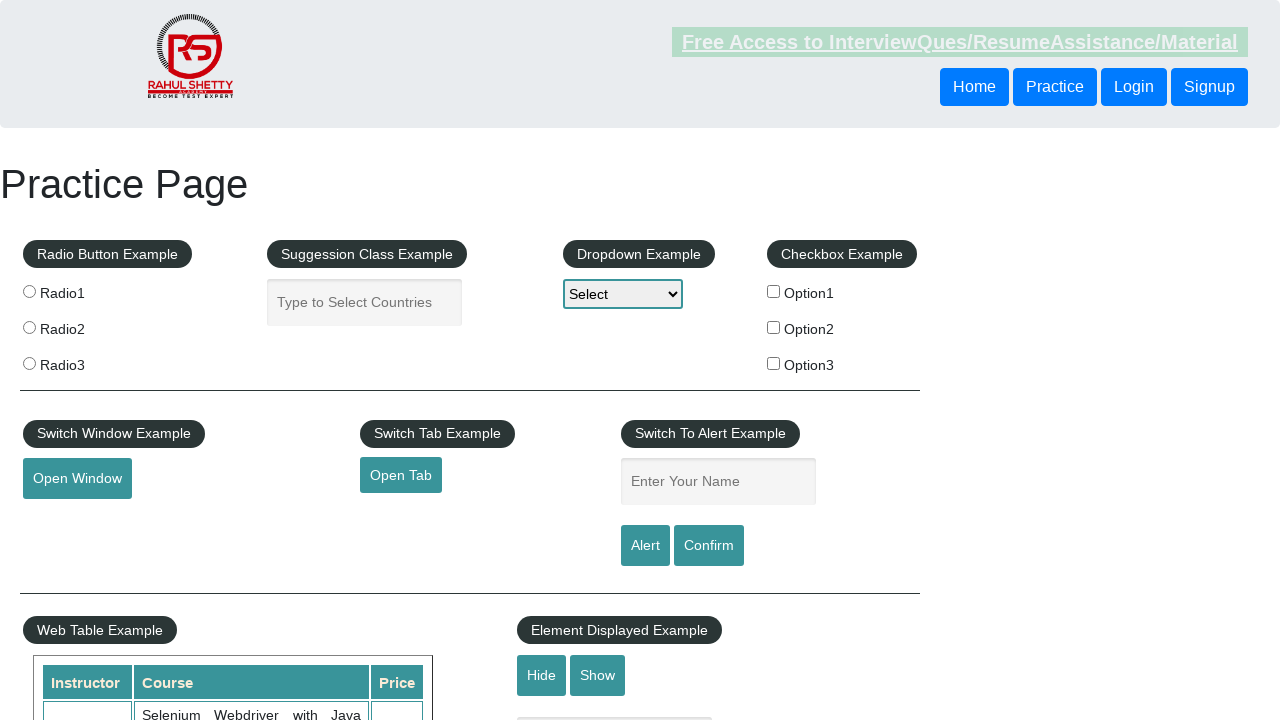

Verified footer link 'Facebook' has valid href: #
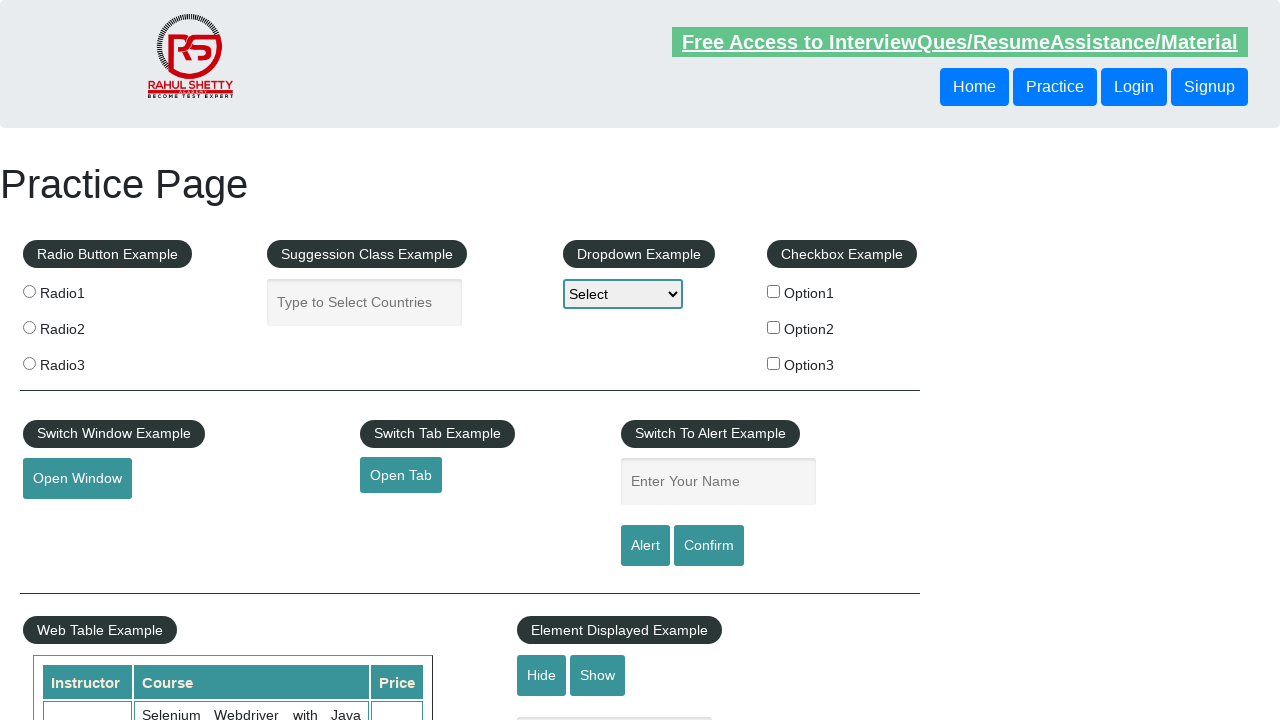

Verified footer link 'Twitter' has valid href: #
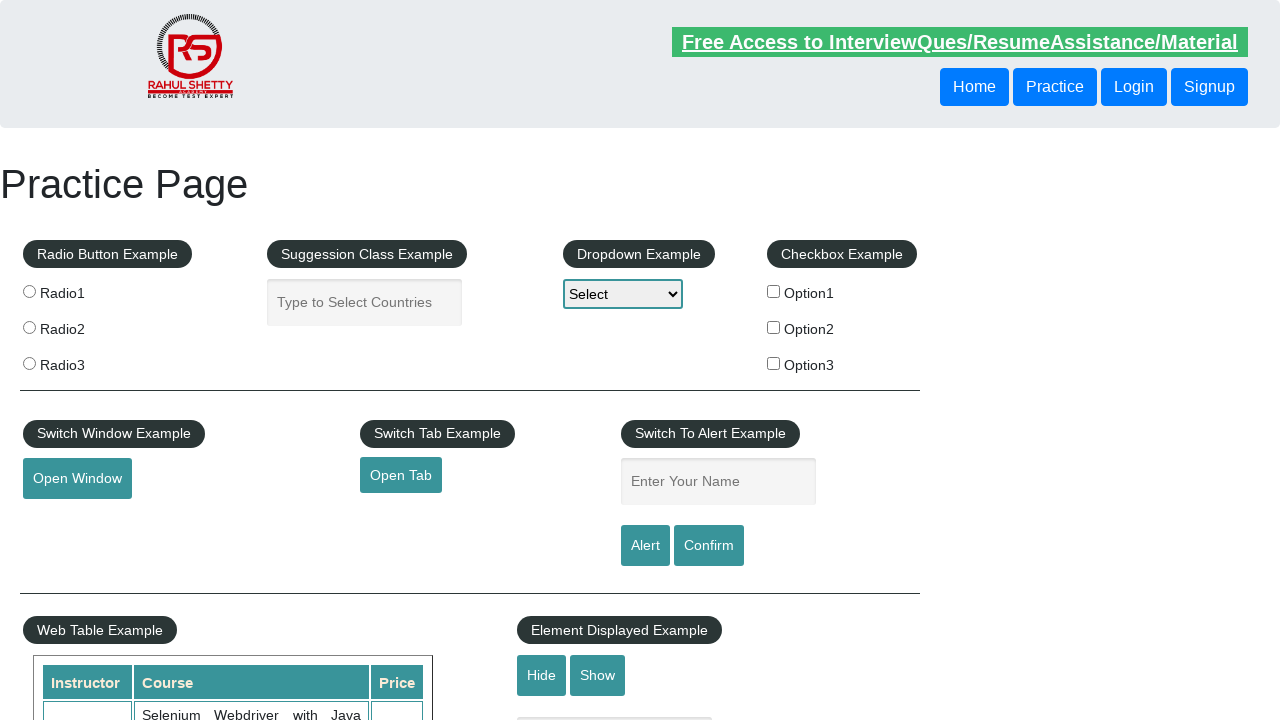

Verified footer link 'Google+' has valid href: #
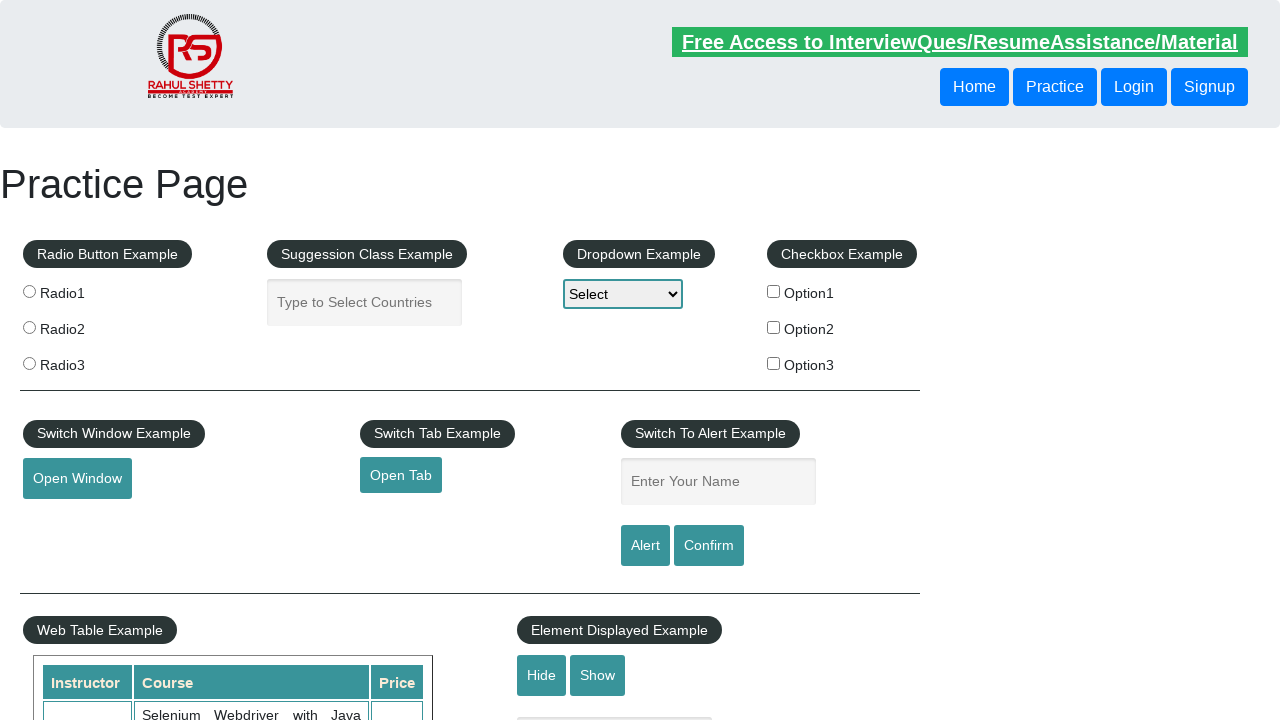

Verified footer link 'Youtube' has valid href: #
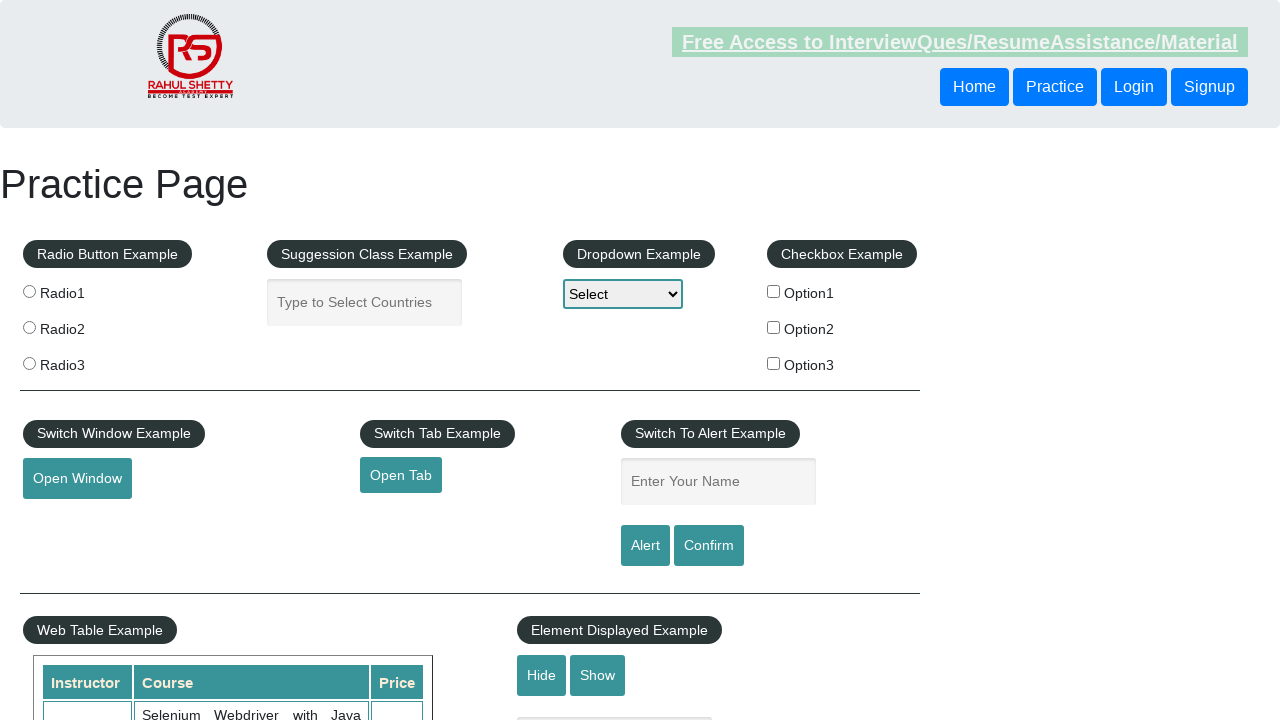

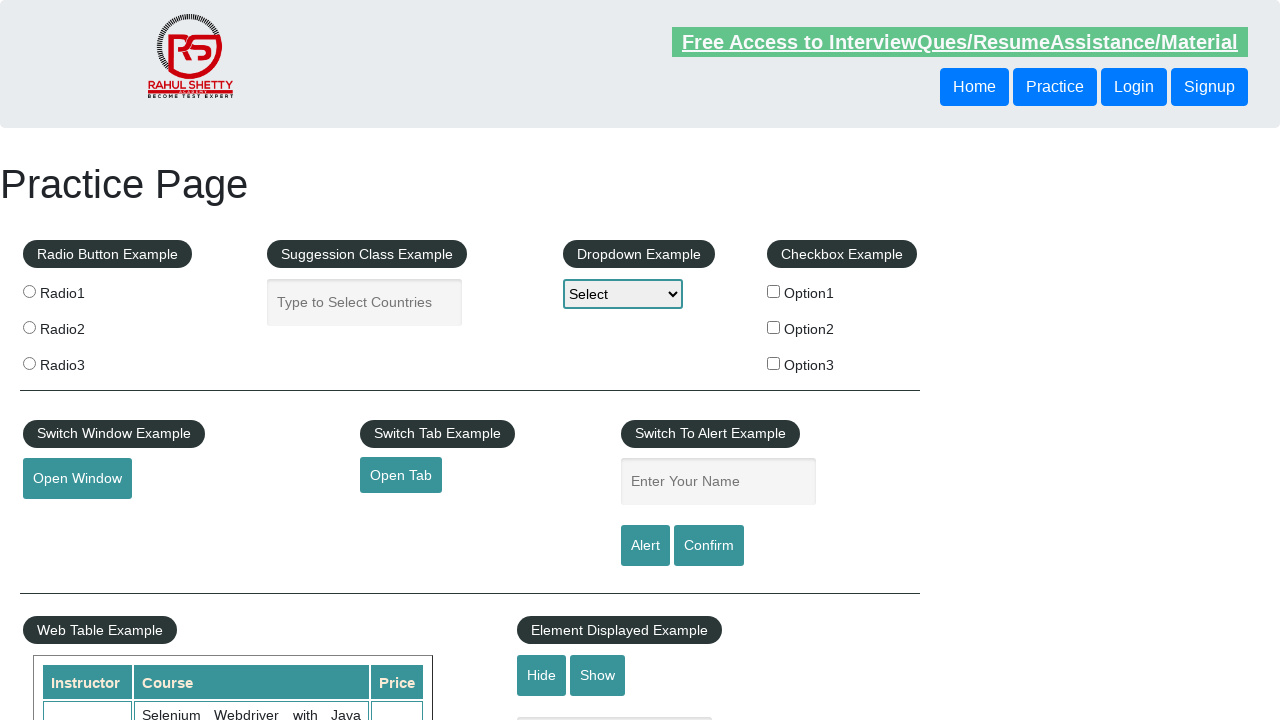